Tests file upload functionality by selecting a file and clicking the upload button, then verifying the "File Uploaded!" confirmation message is displayed.

Starting URL: https://the-internet.herokuapp.com/upload

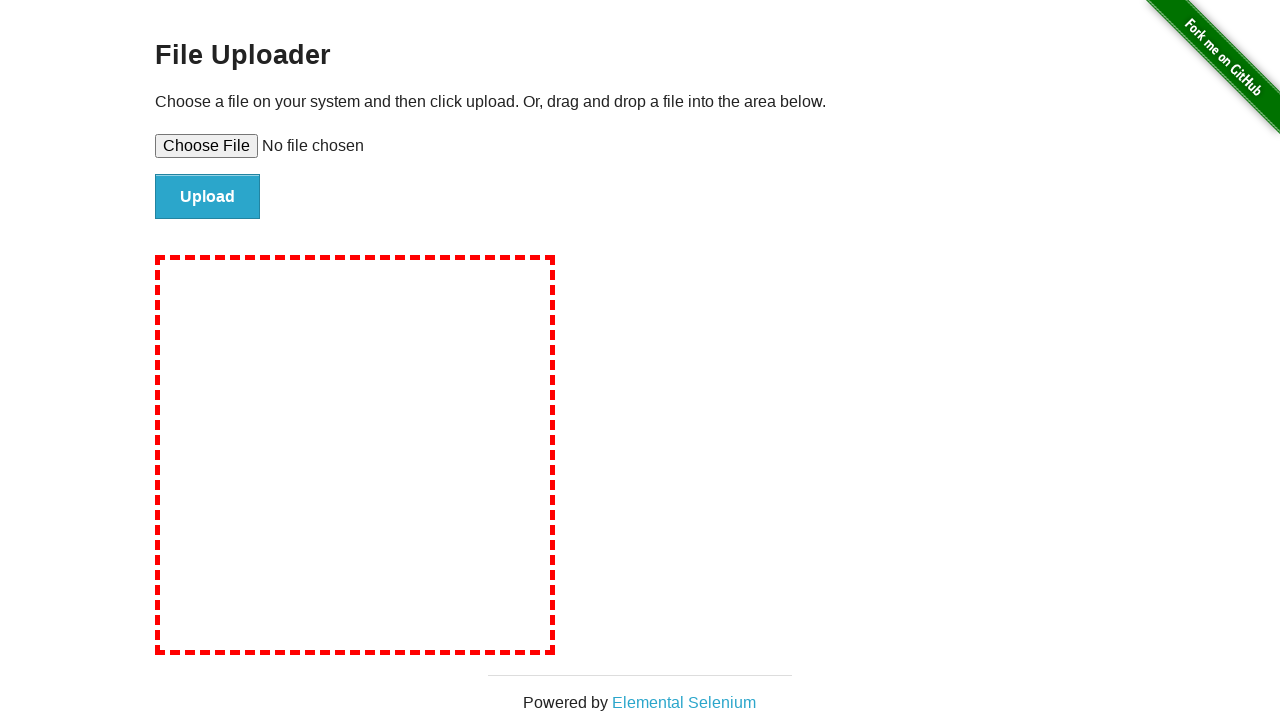

Created temporary test file for upload
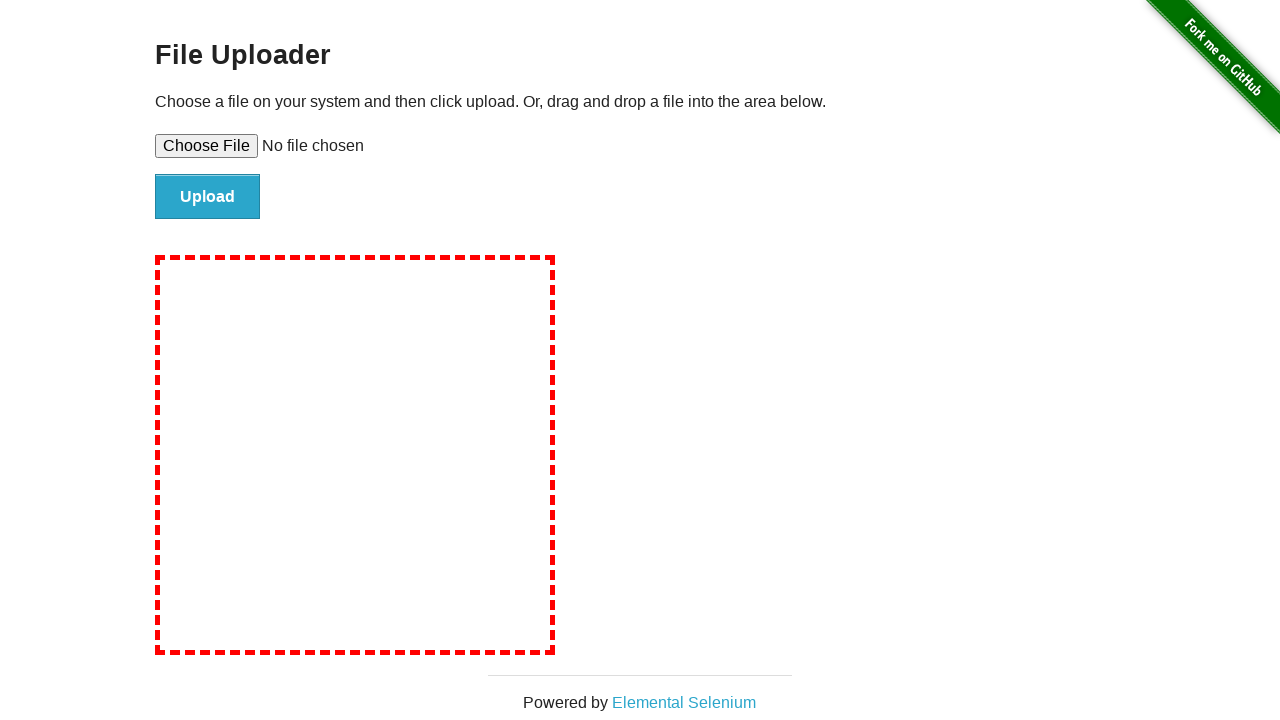

Set file input field with test file path
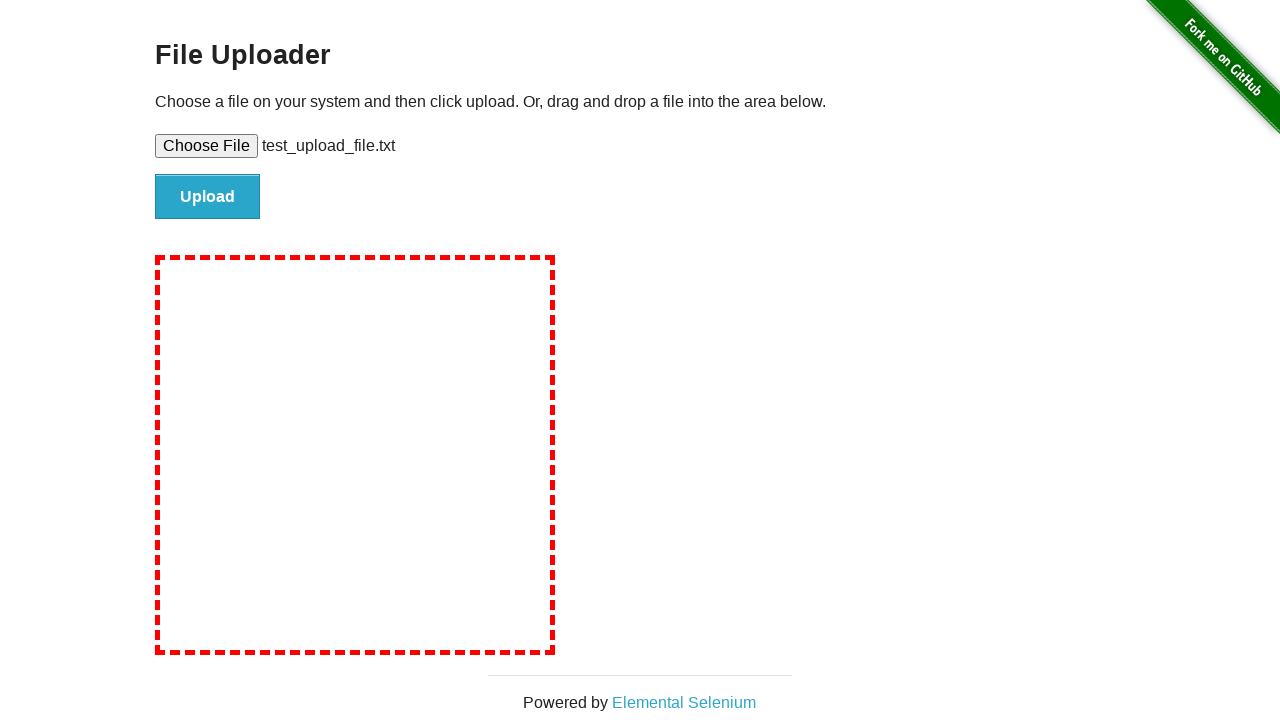

Clicked upload button to submit file at (208, 197) on #file-submit
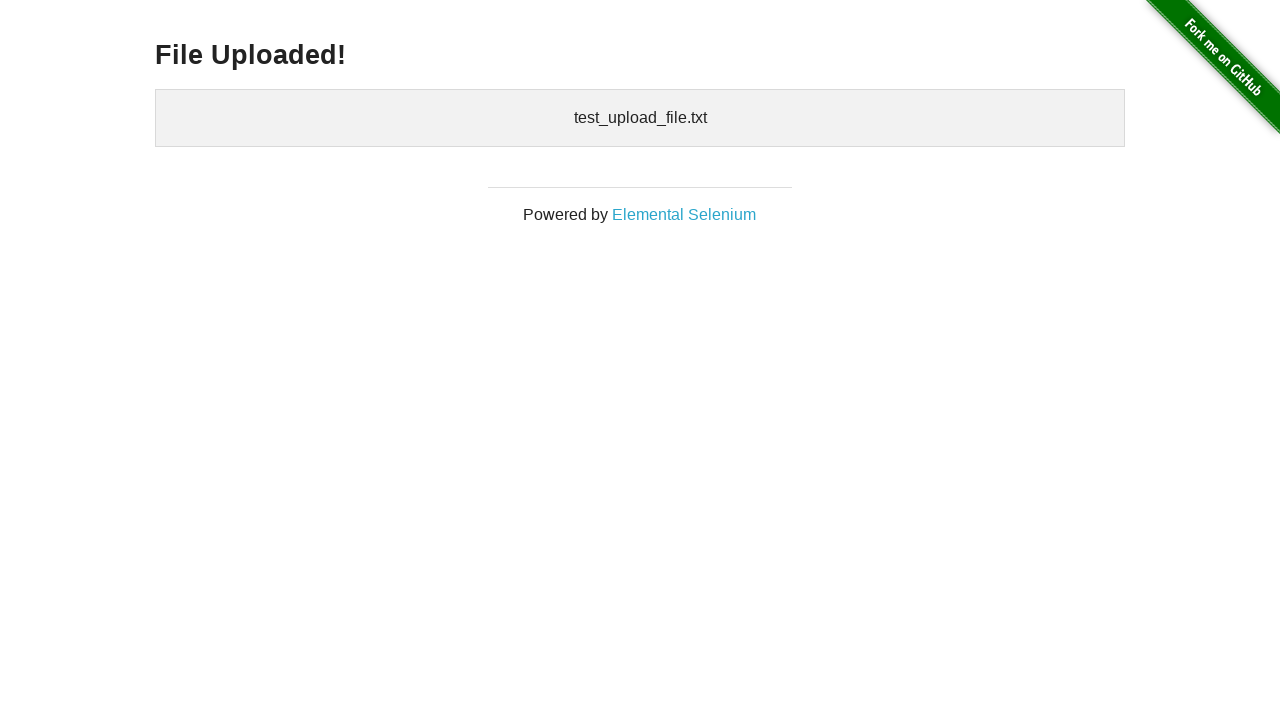

File upload confirmation heading appeared
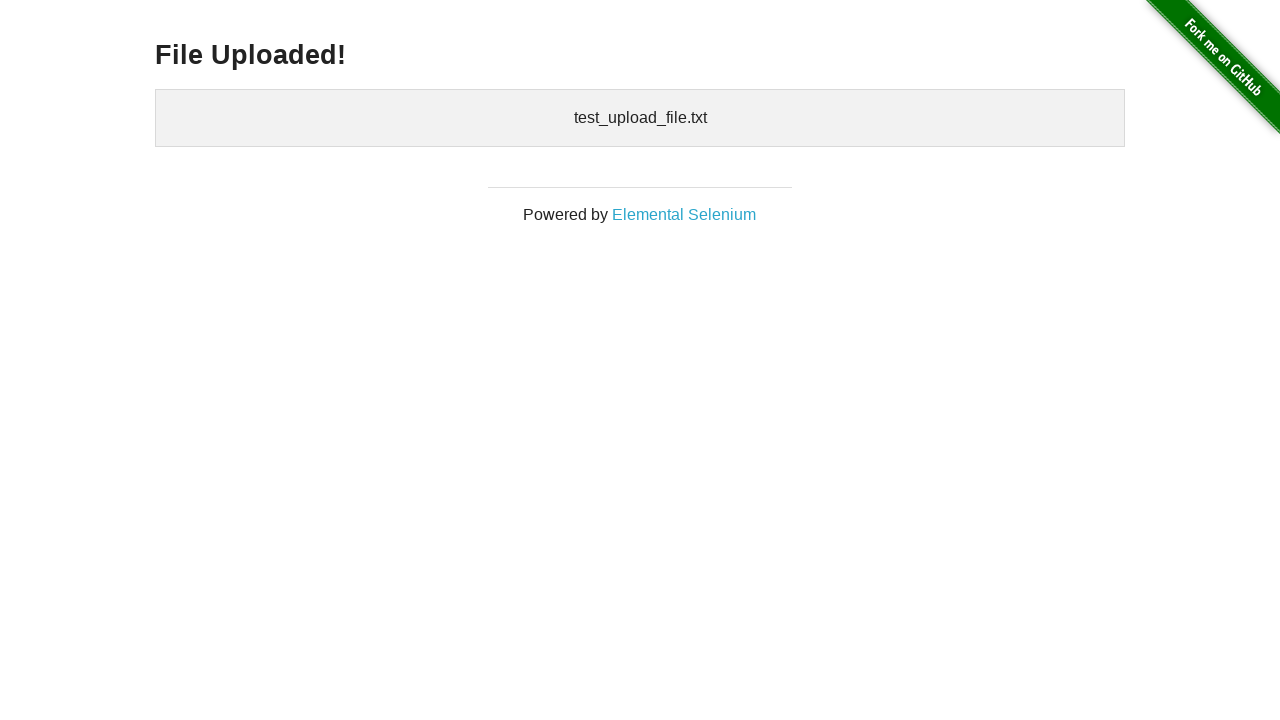

Verified 'File Uploaded!' confirmation message is visible
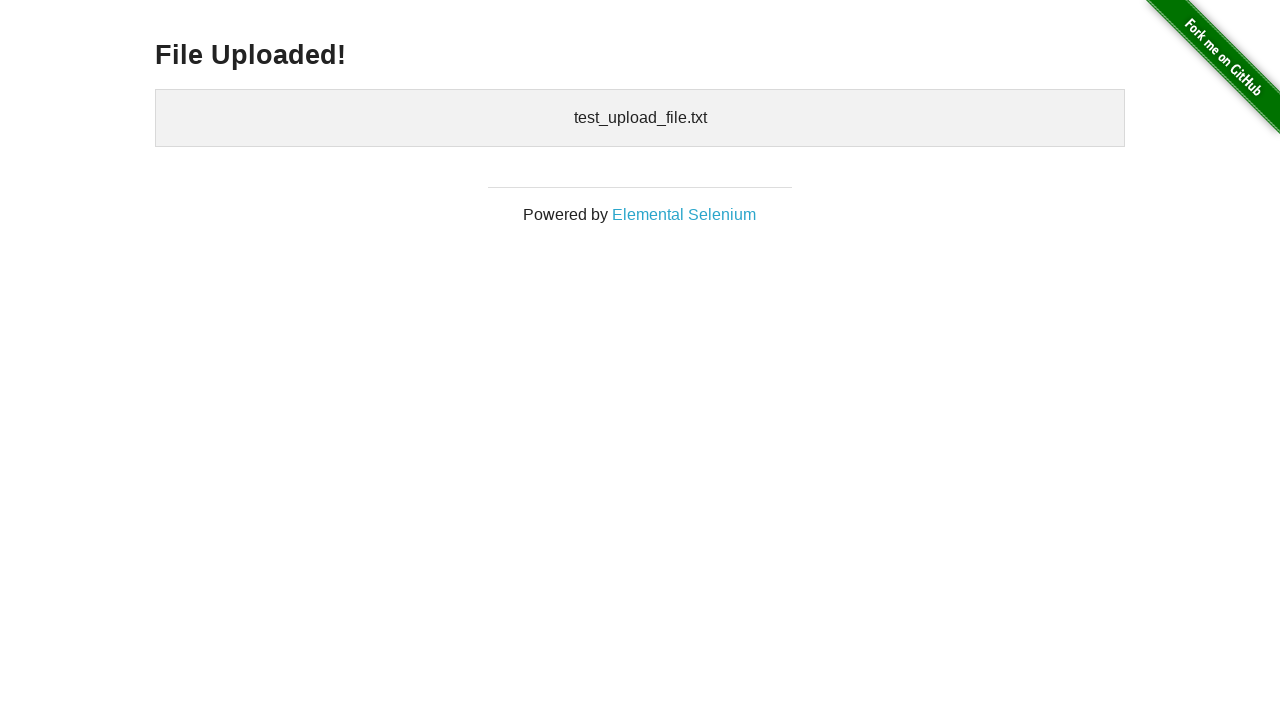

Cleaned up temporary test file
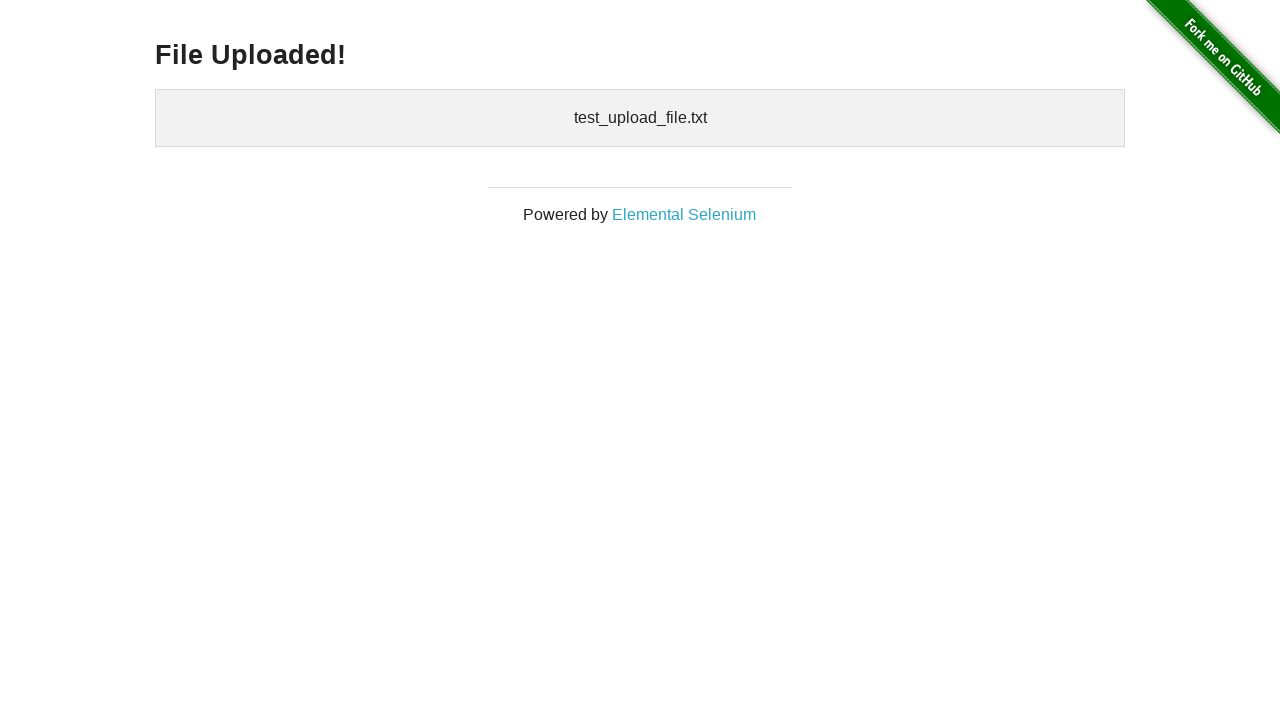

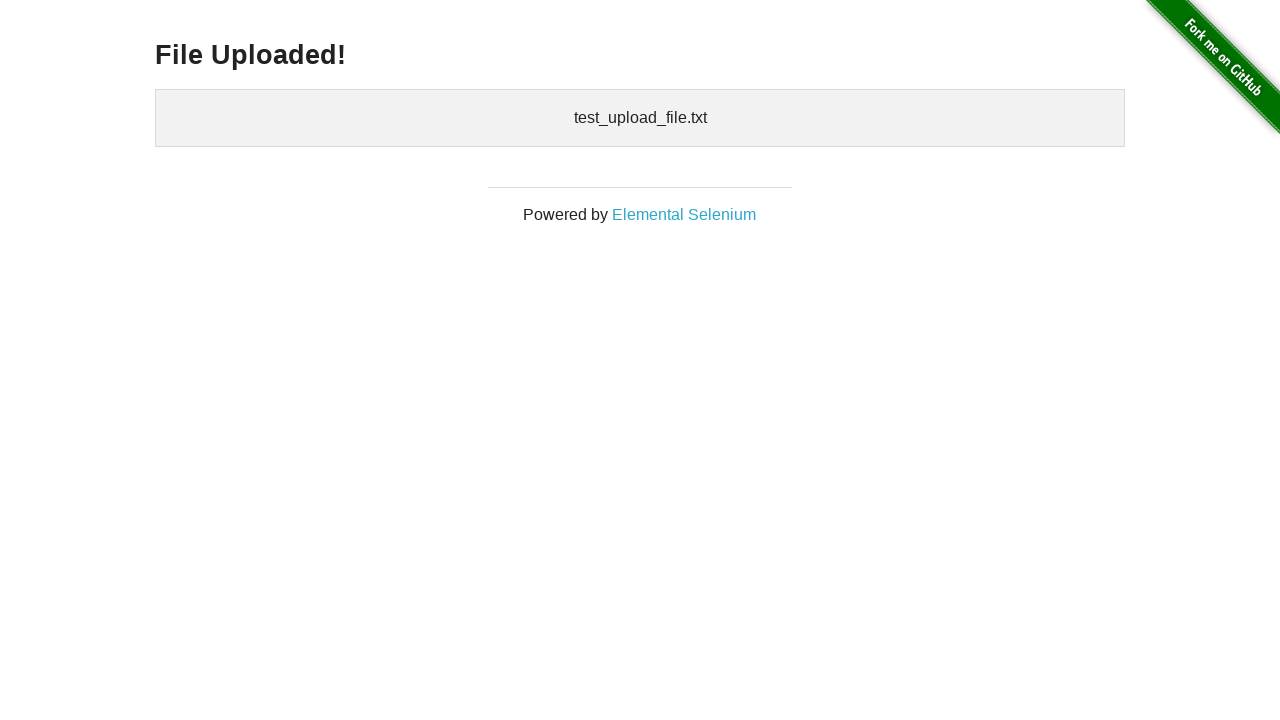